Tests a registration form by filling all required input fields with text and clicking the submit button, then verifies the success message is displayed

Starting URL: http://suninjuly.github.io/registration2.html

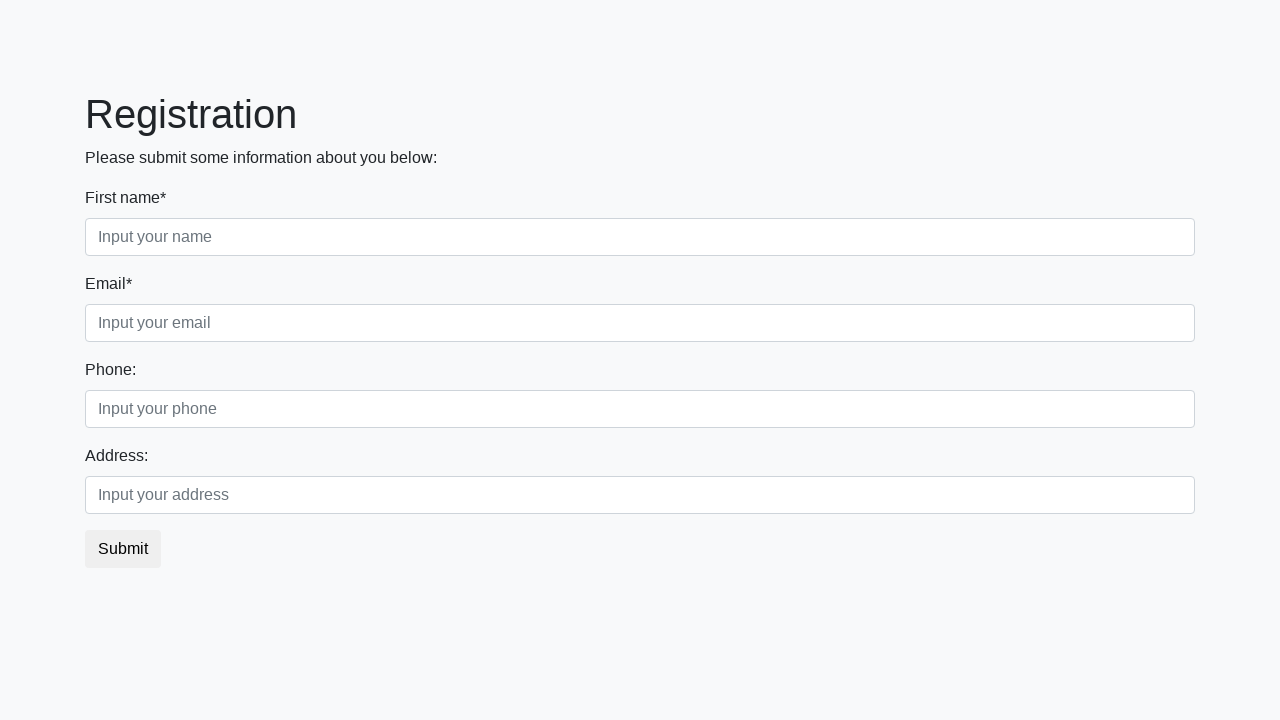

Filled required input field 1 with 'hello' on input[required] >> nth=0
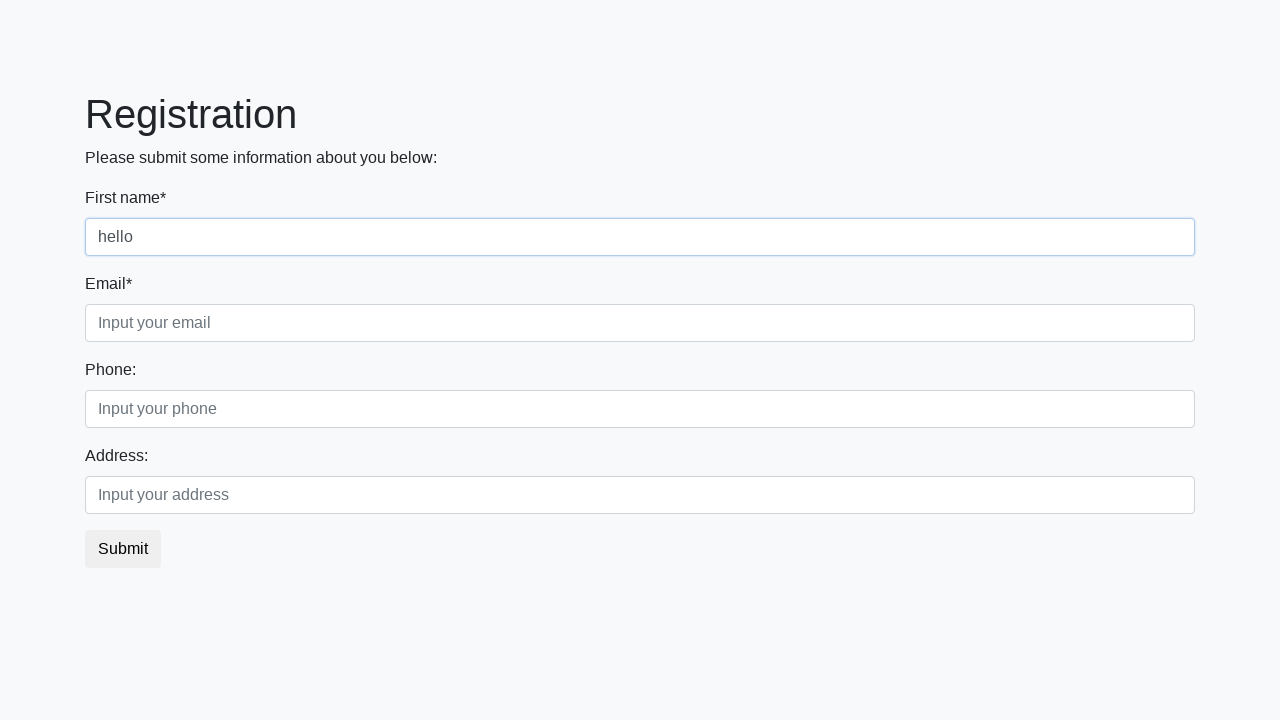

Filled required input field 2 with 'hello' on input[required] >> nth=1
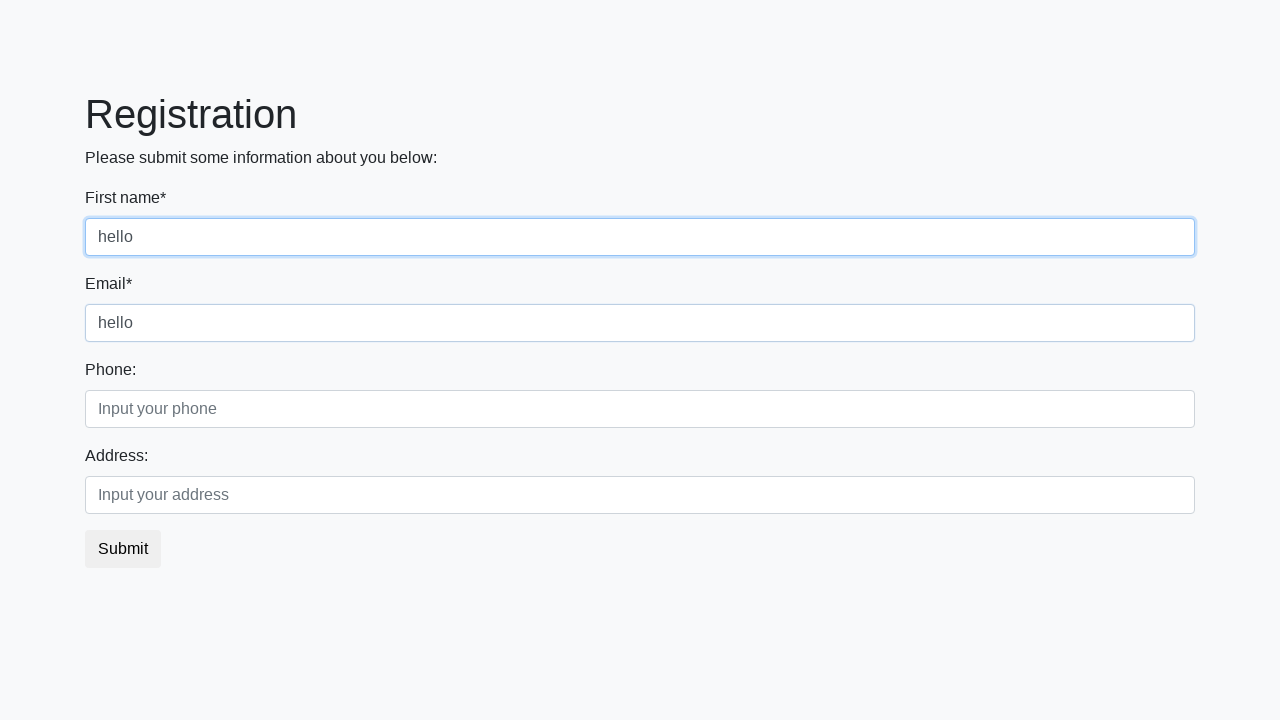

Clicked the submit button at (123, 549) on button.btn
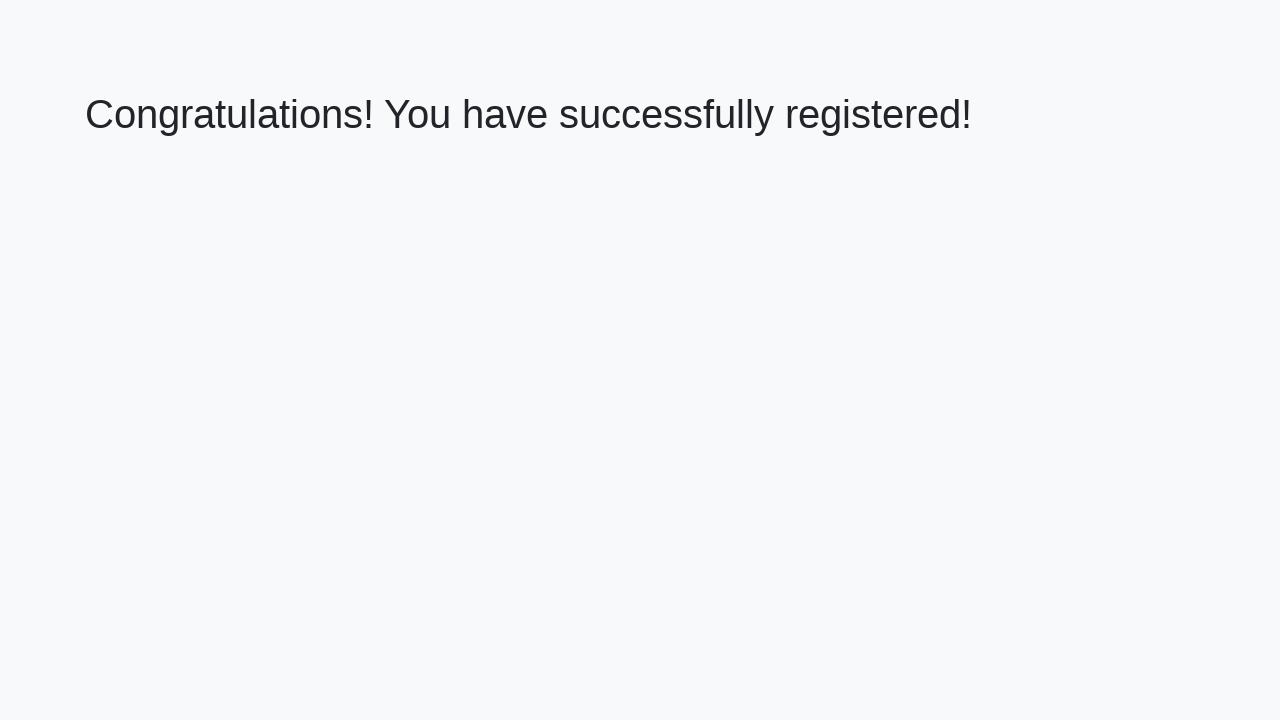

Success message appeared - registration completed
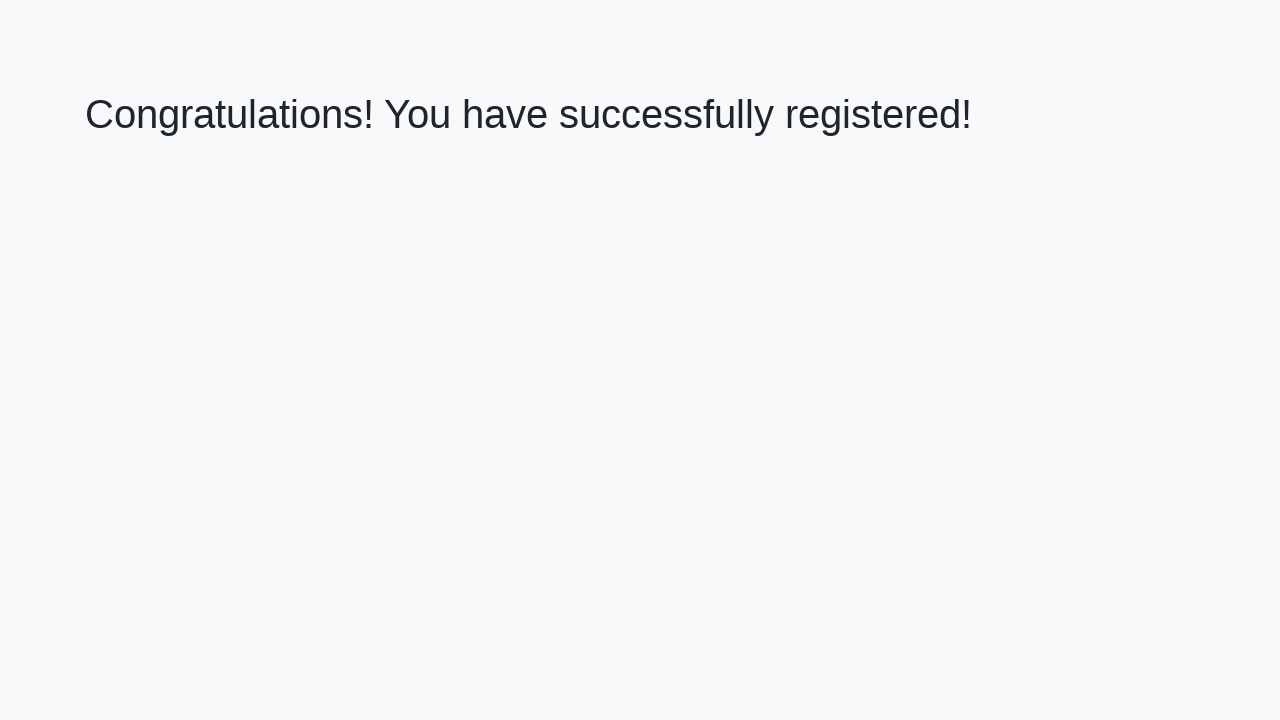

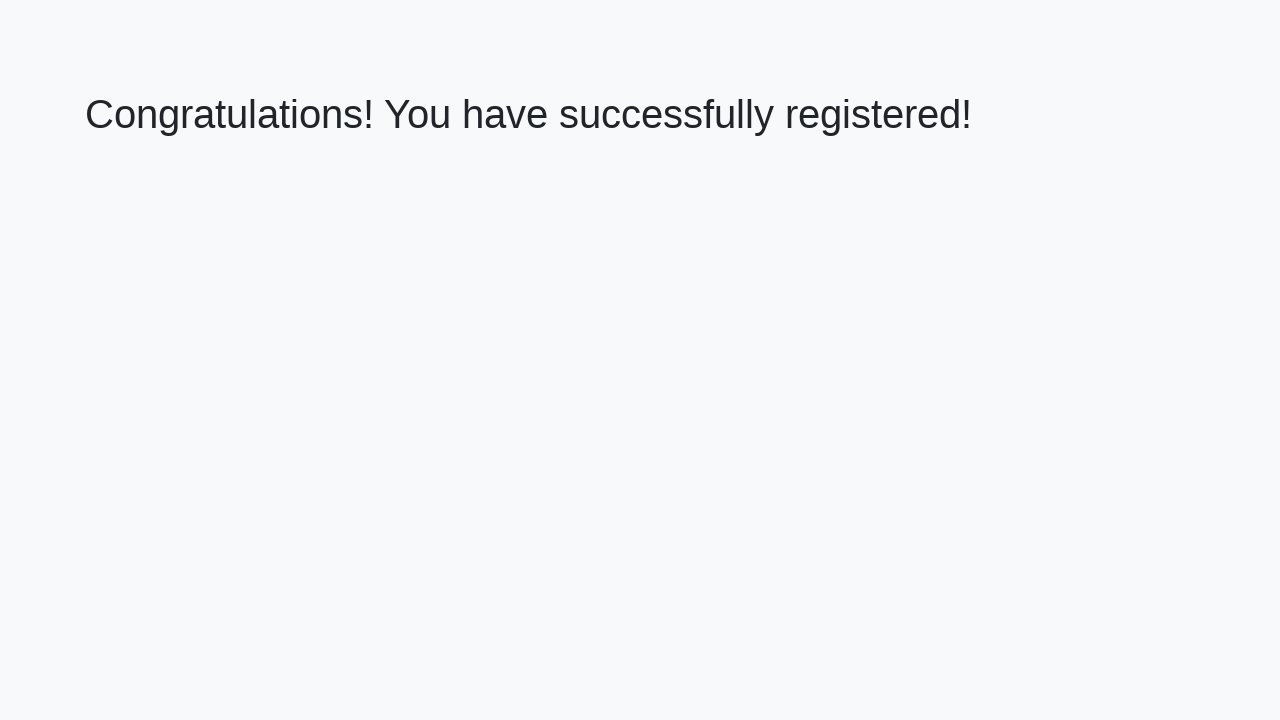